Tests that the complete all checkbox updates its state when individual items are completed or cleared

Starting URL: https://demo.playwright.dev/todomvc

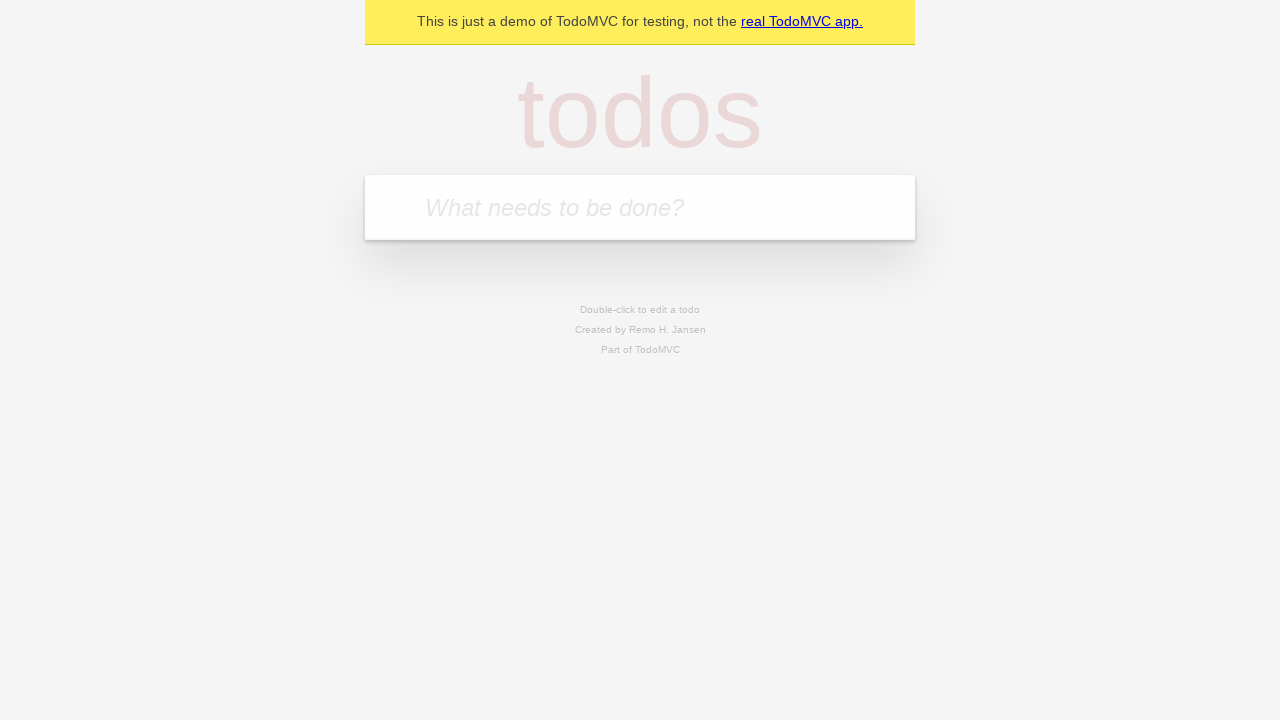

Filled todo input with 'buy some cheese' on internal:attr=[placeholder="What needs to be done?"i]
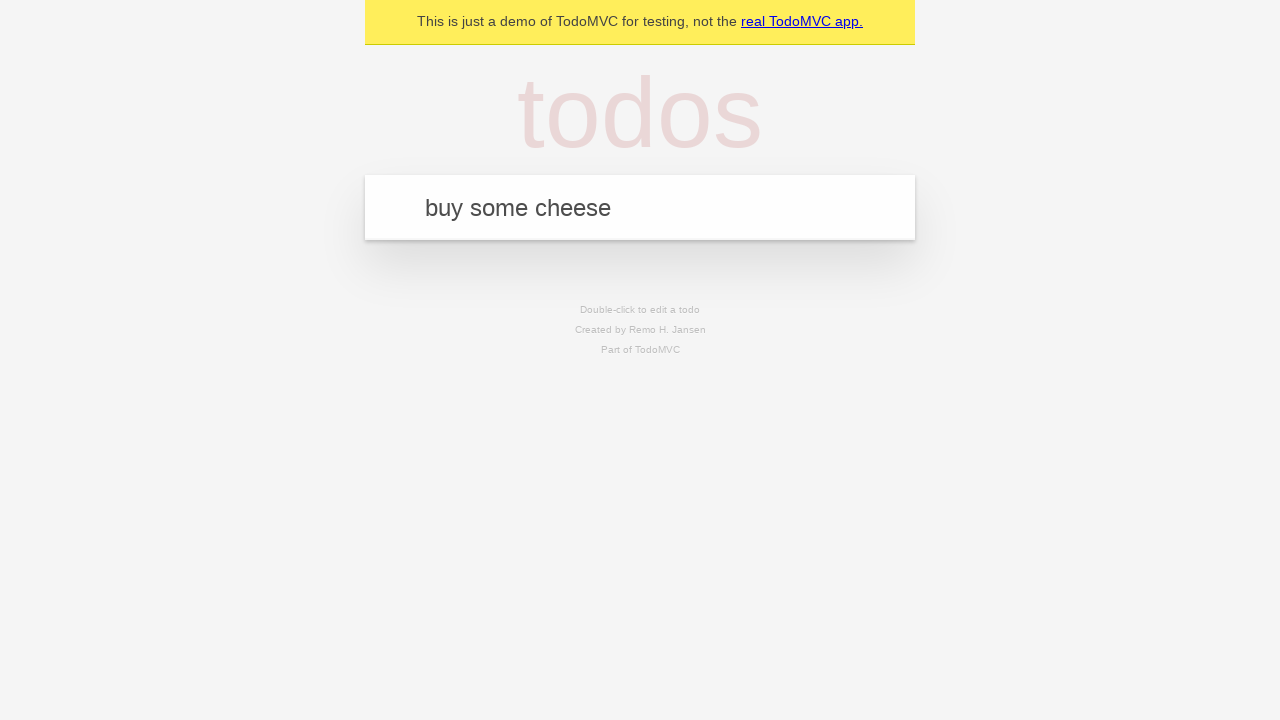

Pressed Enter to create first todo on internal:attr=[placeholder="What needs to be done?"i]
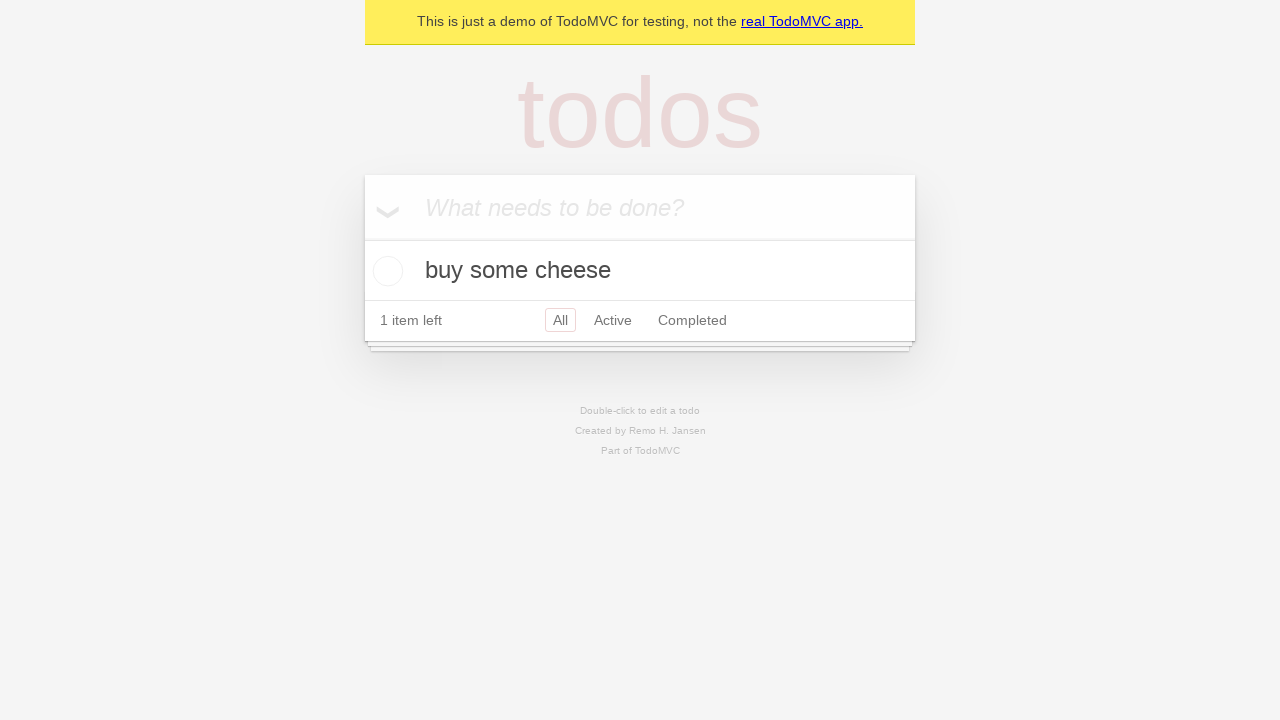

Filled todo input with 'feed the cat' on internal:attr=[placeholder="What needs to be done?"i]
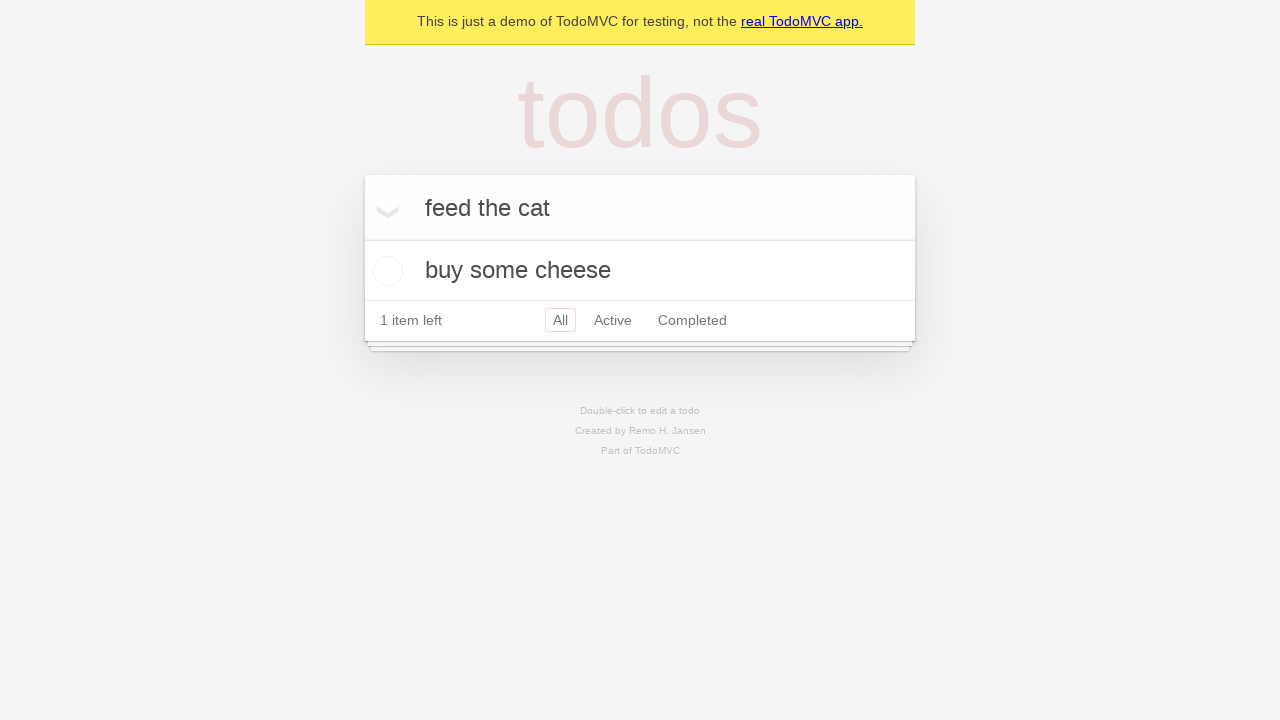

Pressed Enter to create second todo on internal:attr=[placeholder="What needs to be done?"i]
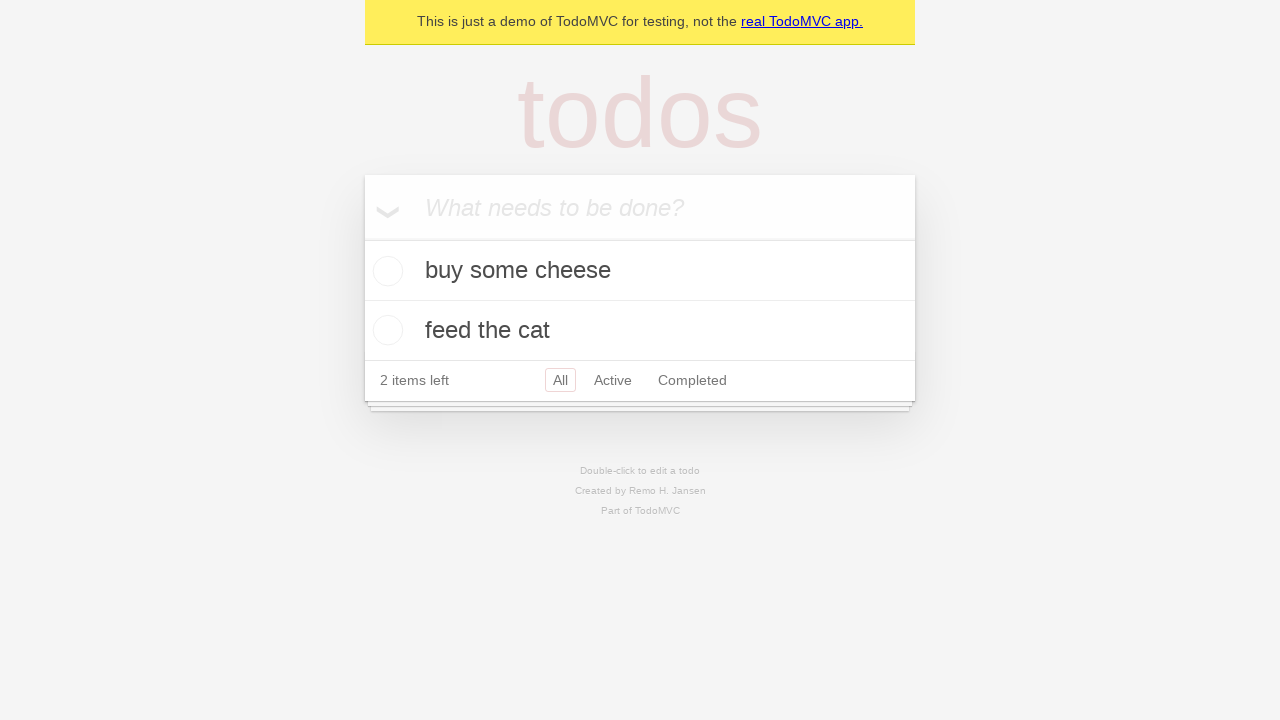

Filled todo input with 'book a doctors appointment' on internal:attr=[placeholder="What needs to be done?"i]
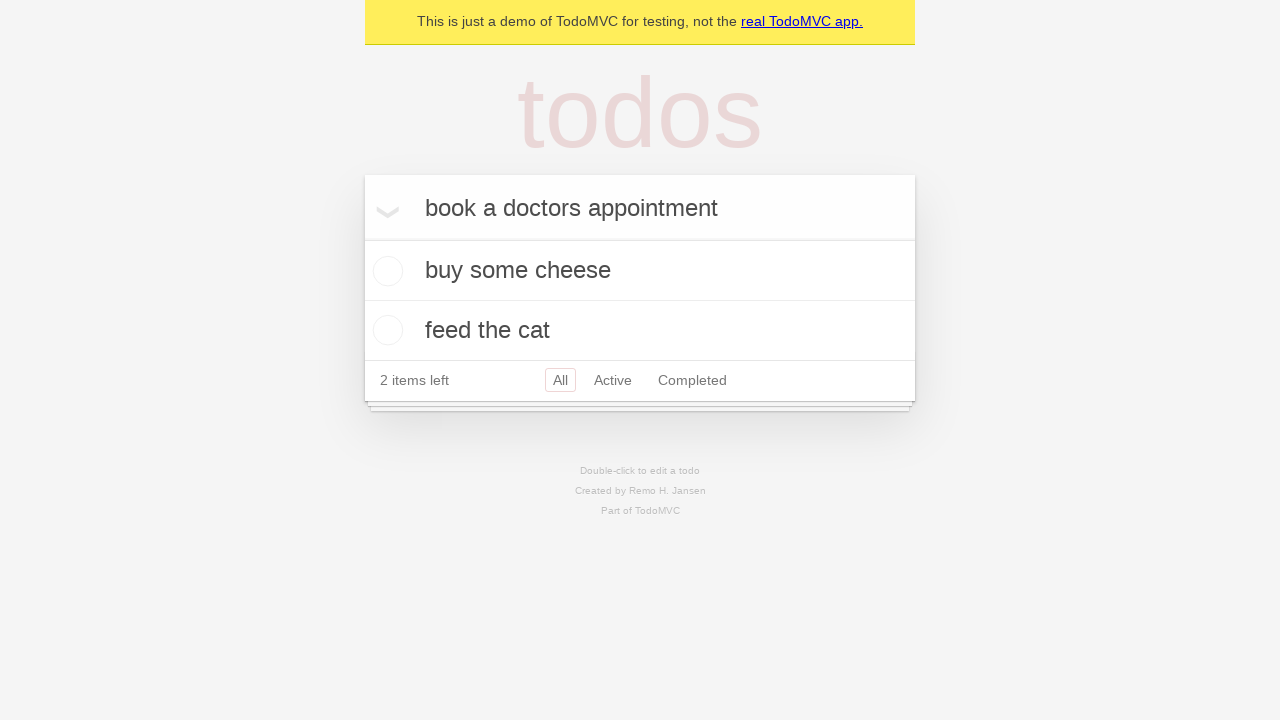

Pressed Enter to create third todo on internal:attr=[placeholder="What needs to be done?"i]
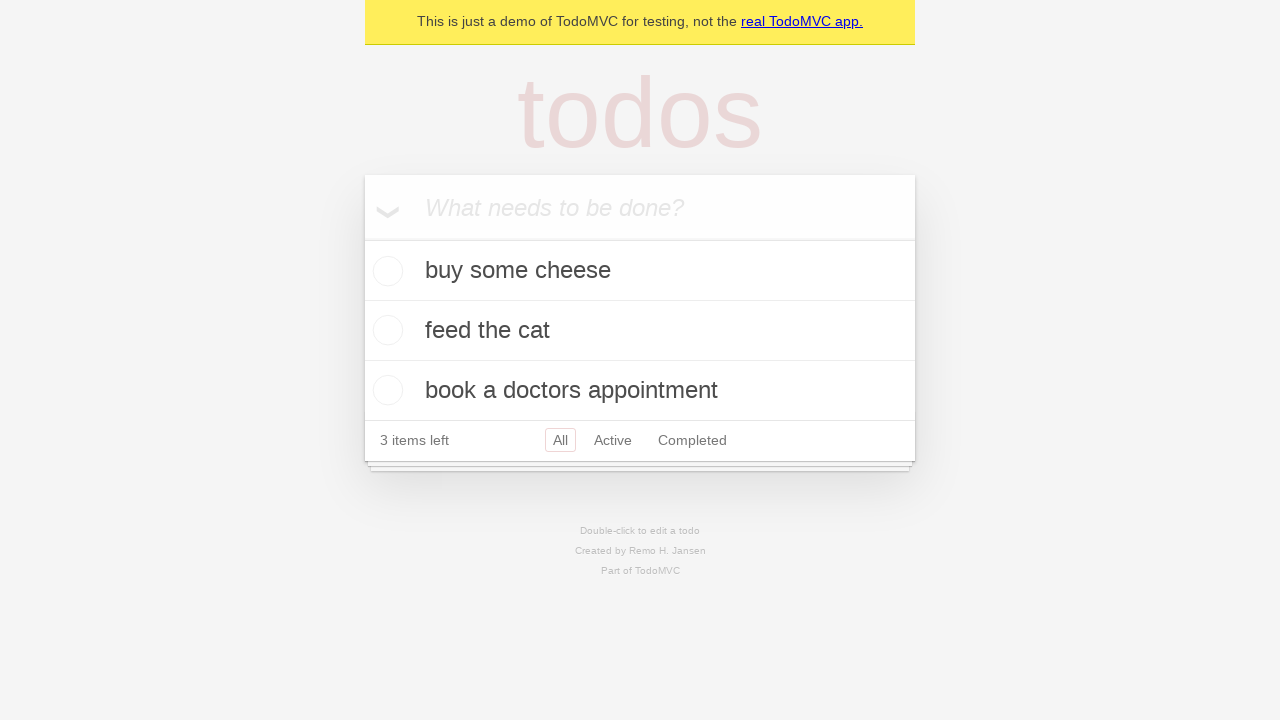

Waited for todo items to load
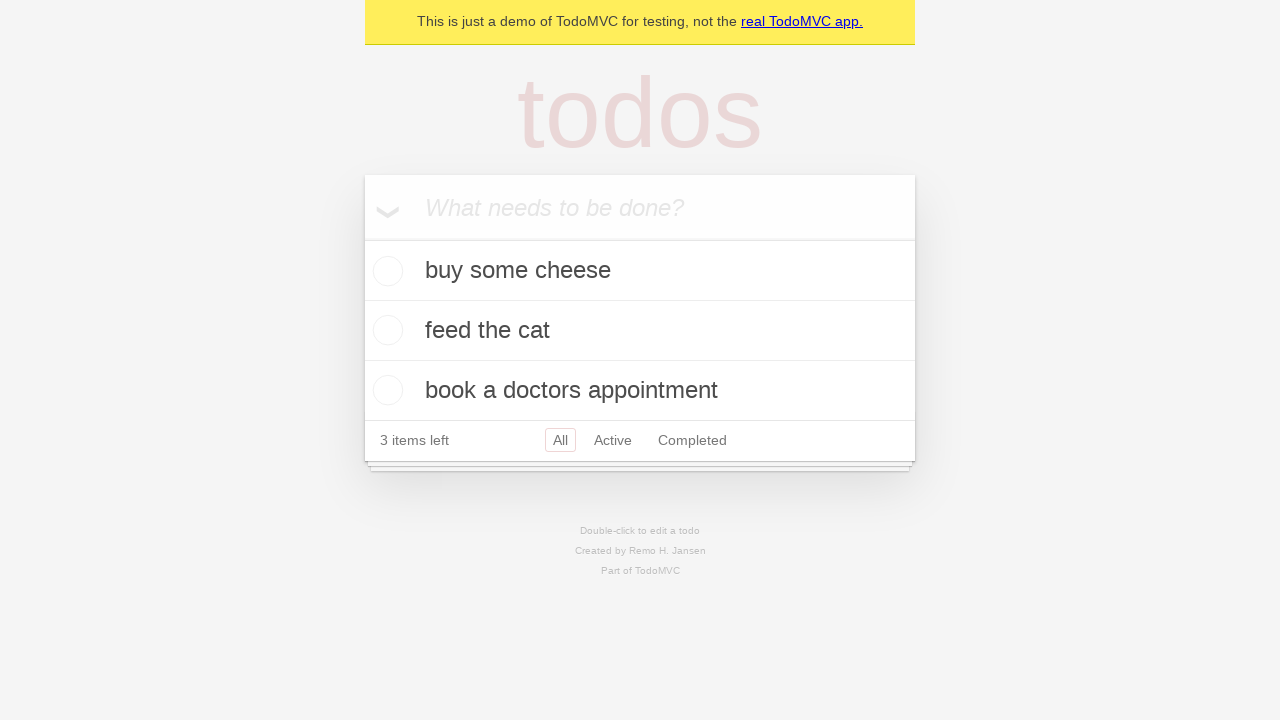

Checked the 'Mark all as complete' checkbox at (362, 238) on internal:label="Mark all as complete"i
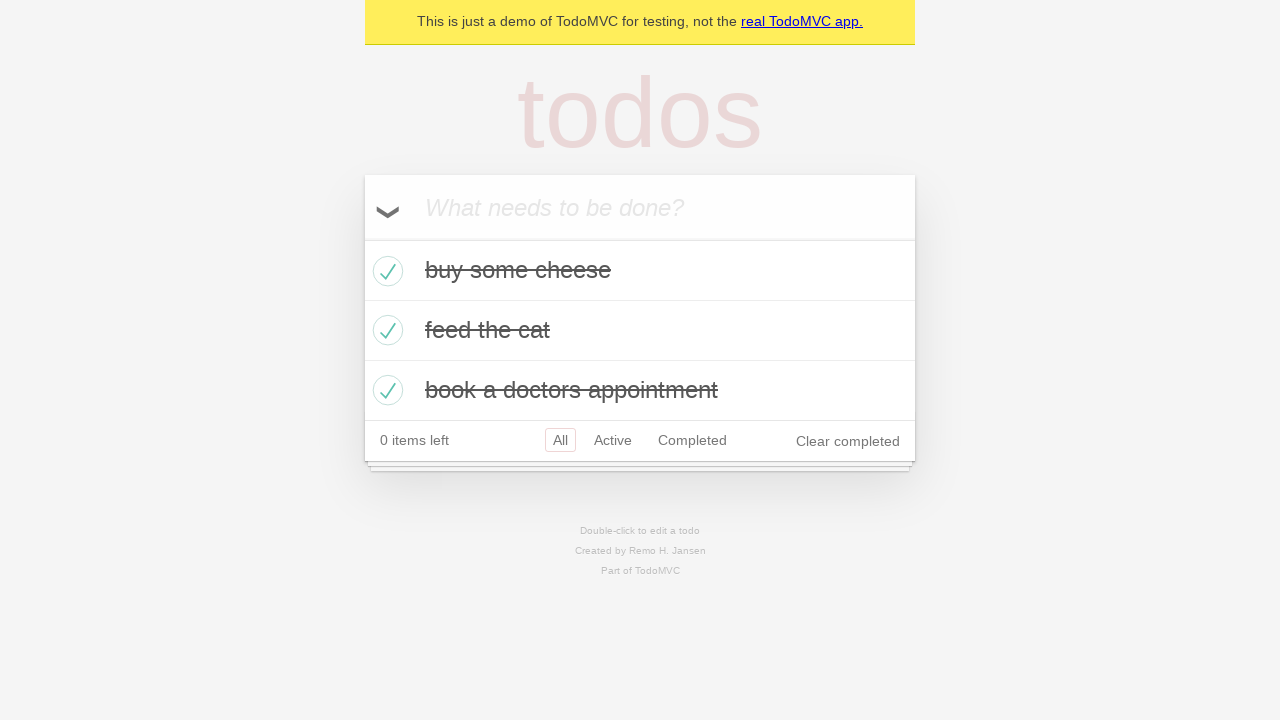

Unchecked the first todo item at (385, 271) on internal:testid=[data-testid="todo-item"s] >> nth=0 >> internal:role=checkbox
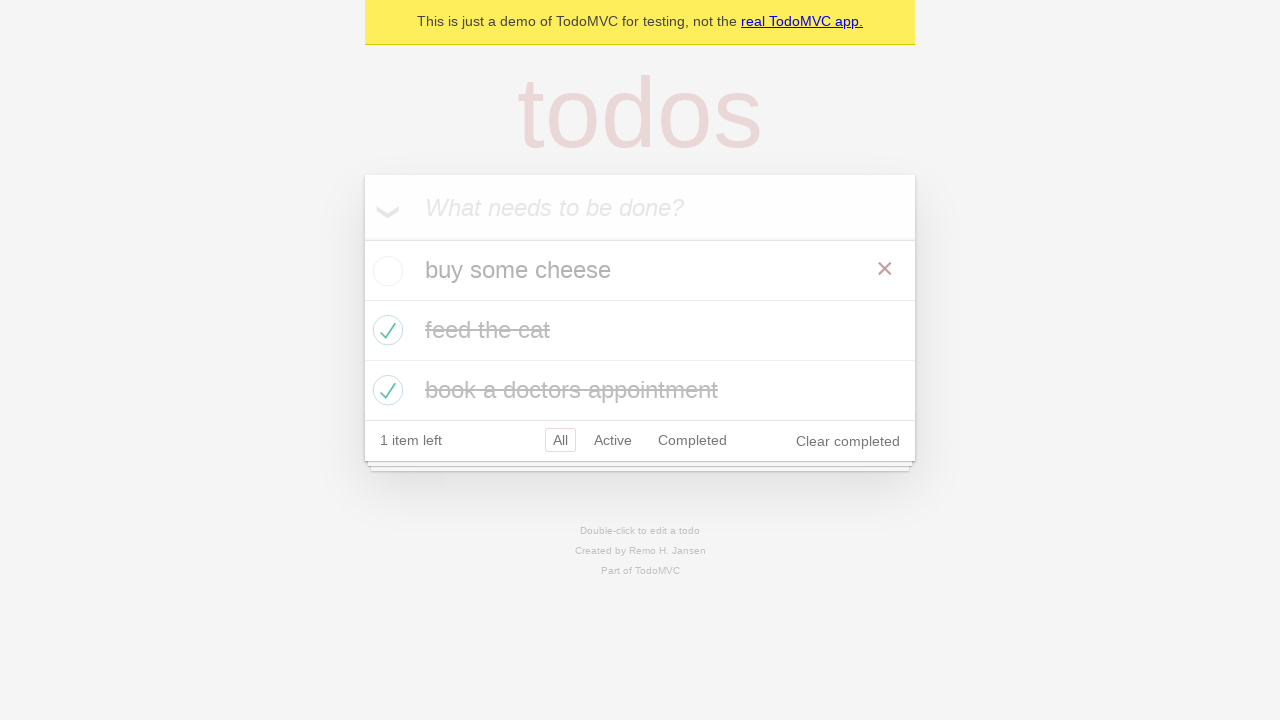

Checked the first todo item again at (385, 271) on internal:testid=[data-testid="todo-item"s] >> nth=0 >> internal:role=checkbox
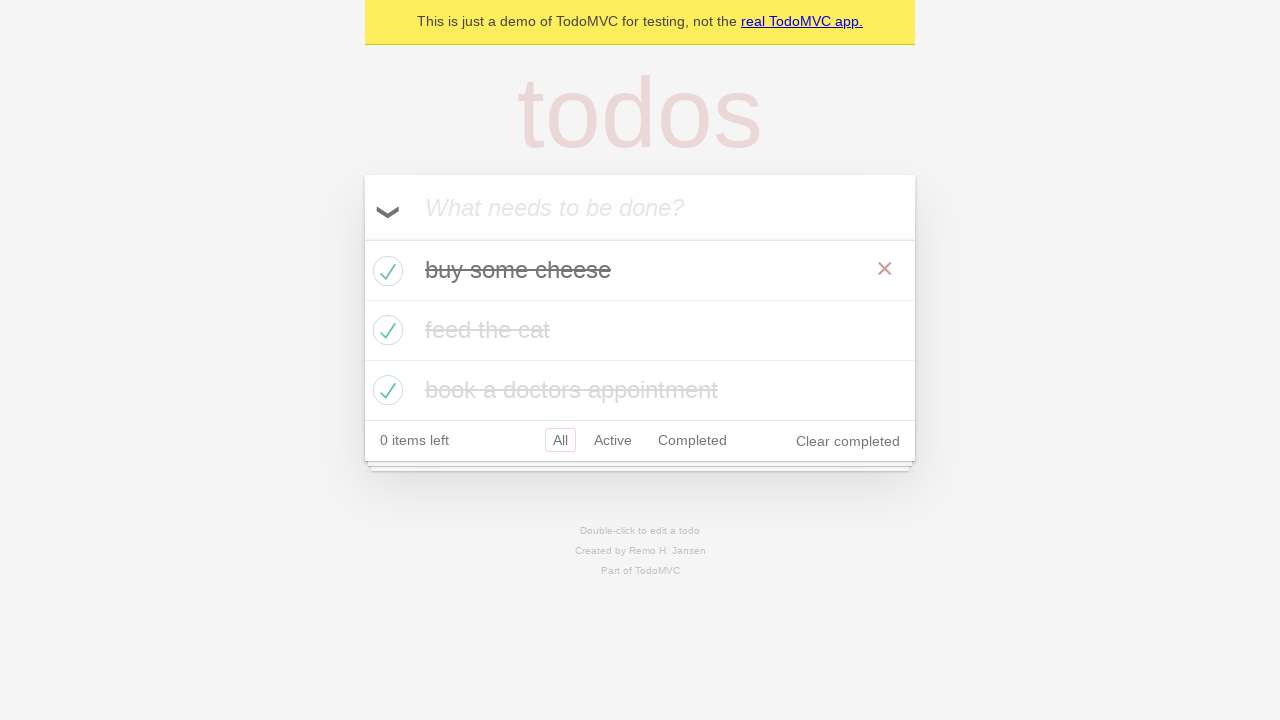

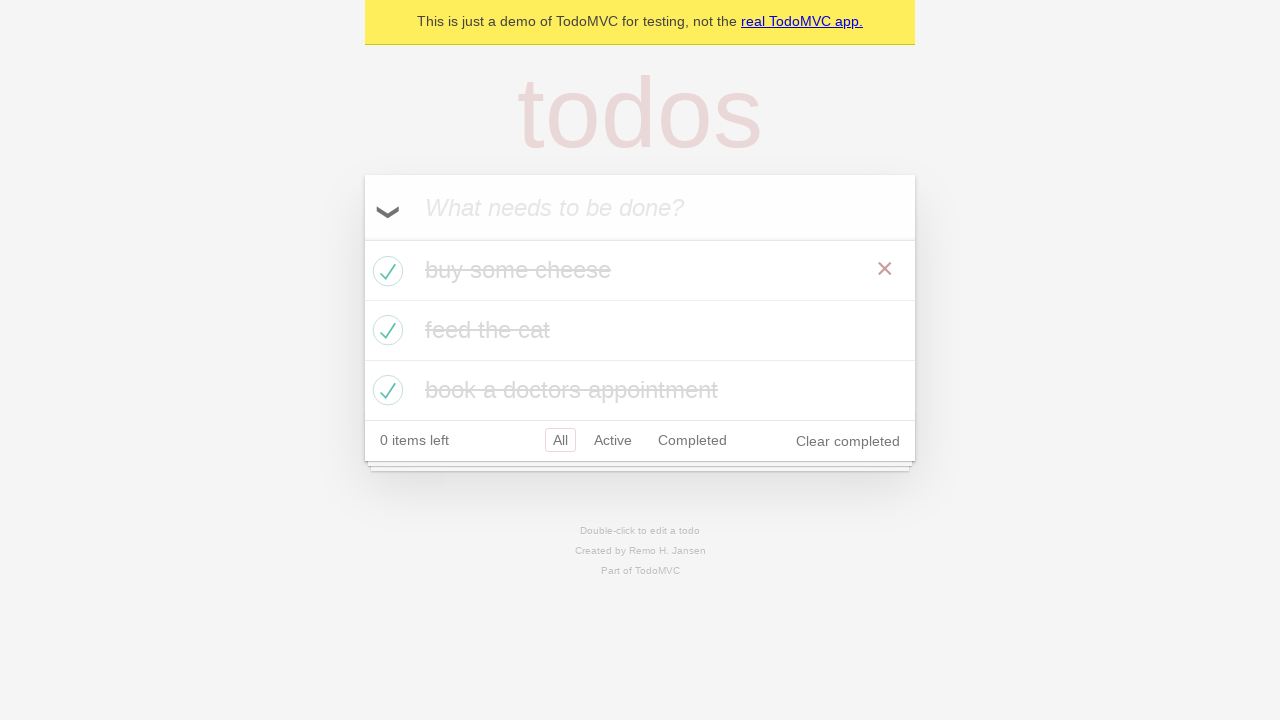